Tests multi-window handling by clicking a button that opens a new window, switching to the new window, verifying access to it, closing it, and switching back to the original window.

Starting URL: https://rahulshettyacademy.com/AutomationPractice/

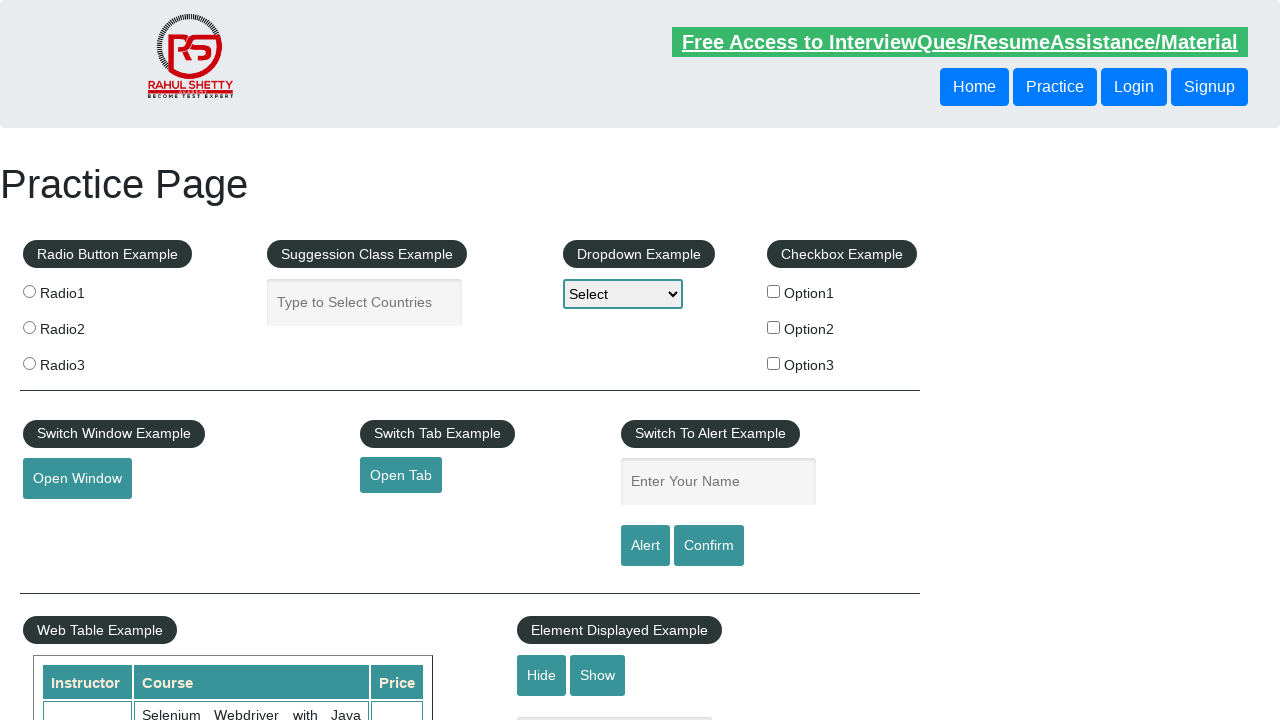

Navigated to AutomationPractice page
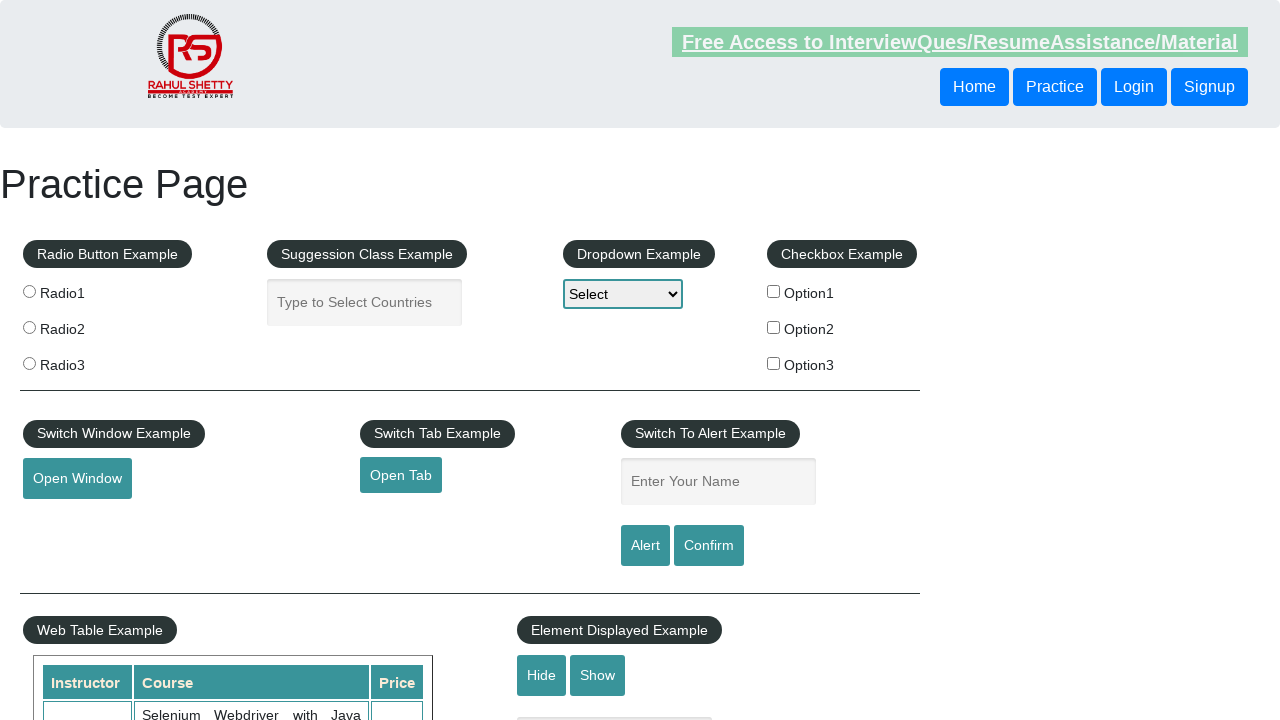

Clicked button to open new window at (77, 479) on #openwindow
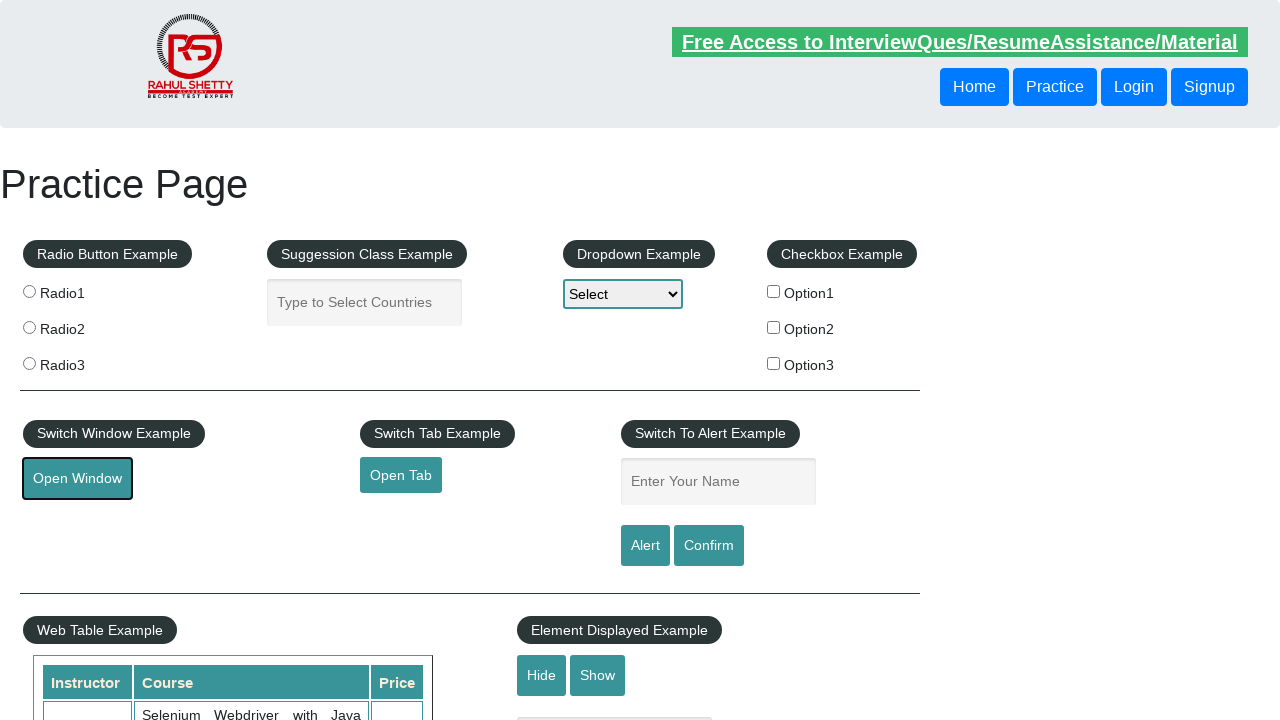

Waited for new window to open
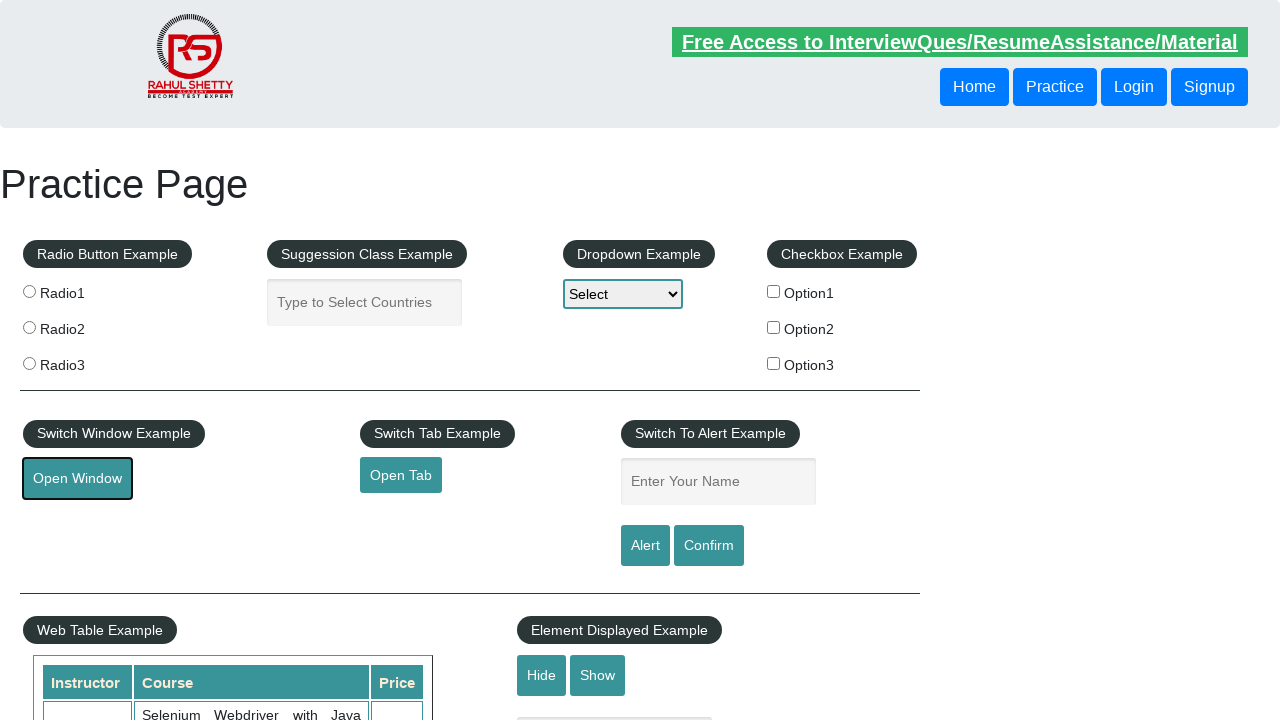

Retrieved all pages from context
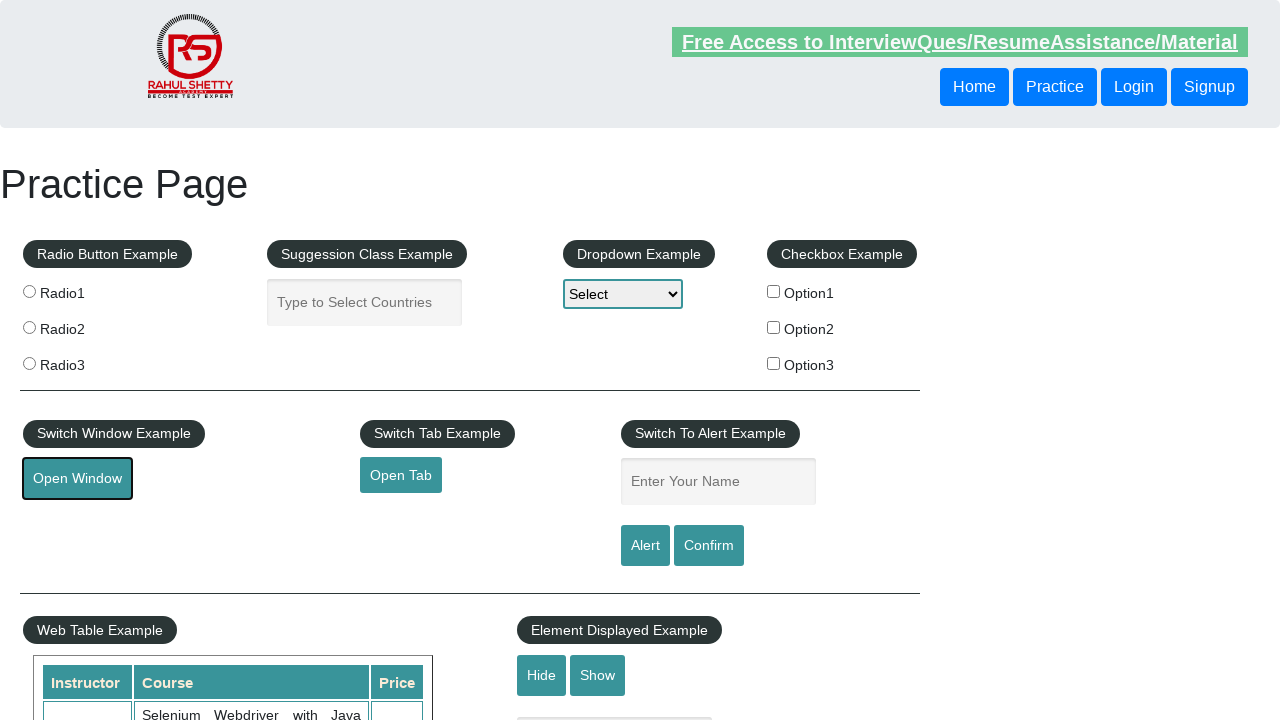

Switched to new window (second page)
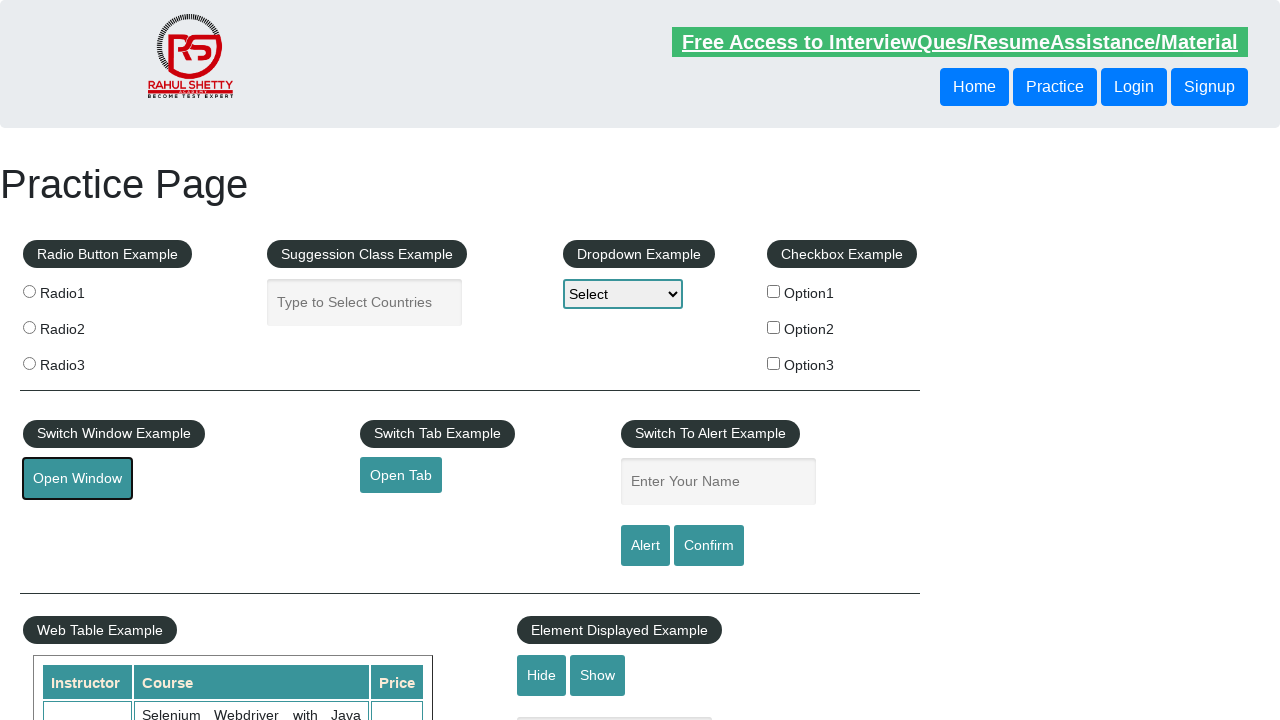

Retrieved new window title: QAClick Academy - A Testing Academy to Learn, Earn and Shine
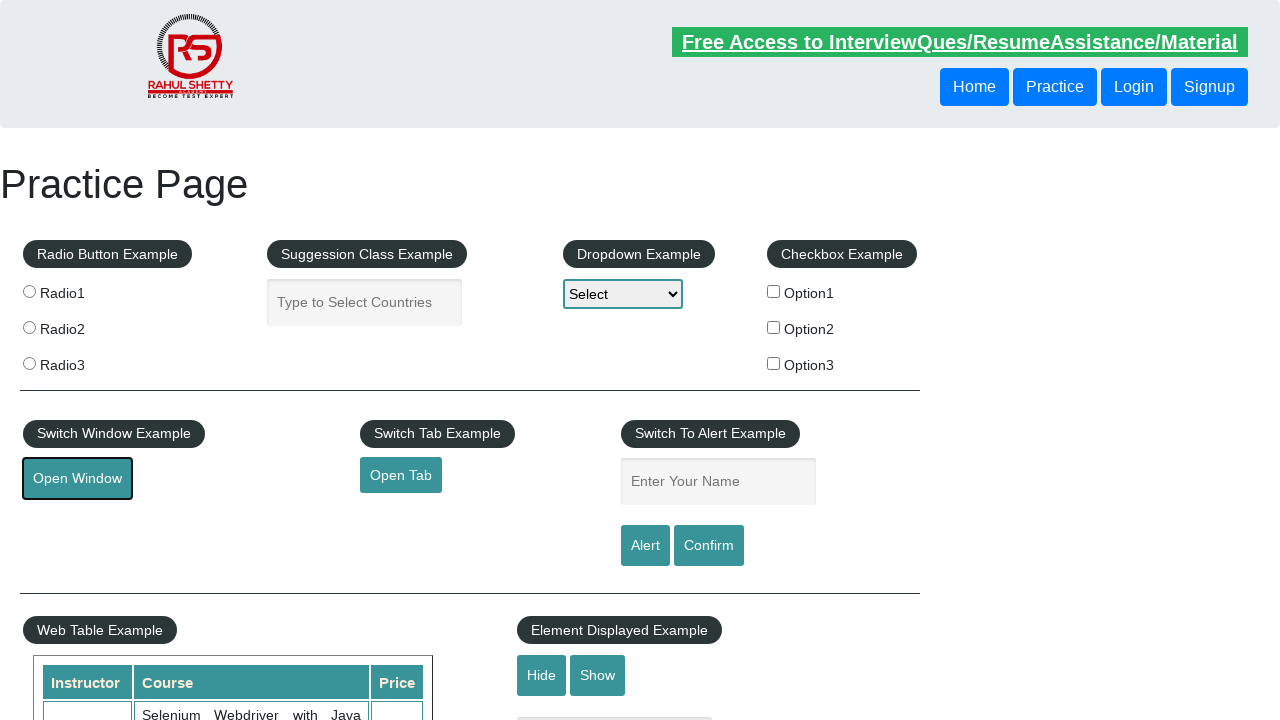

Closed new window
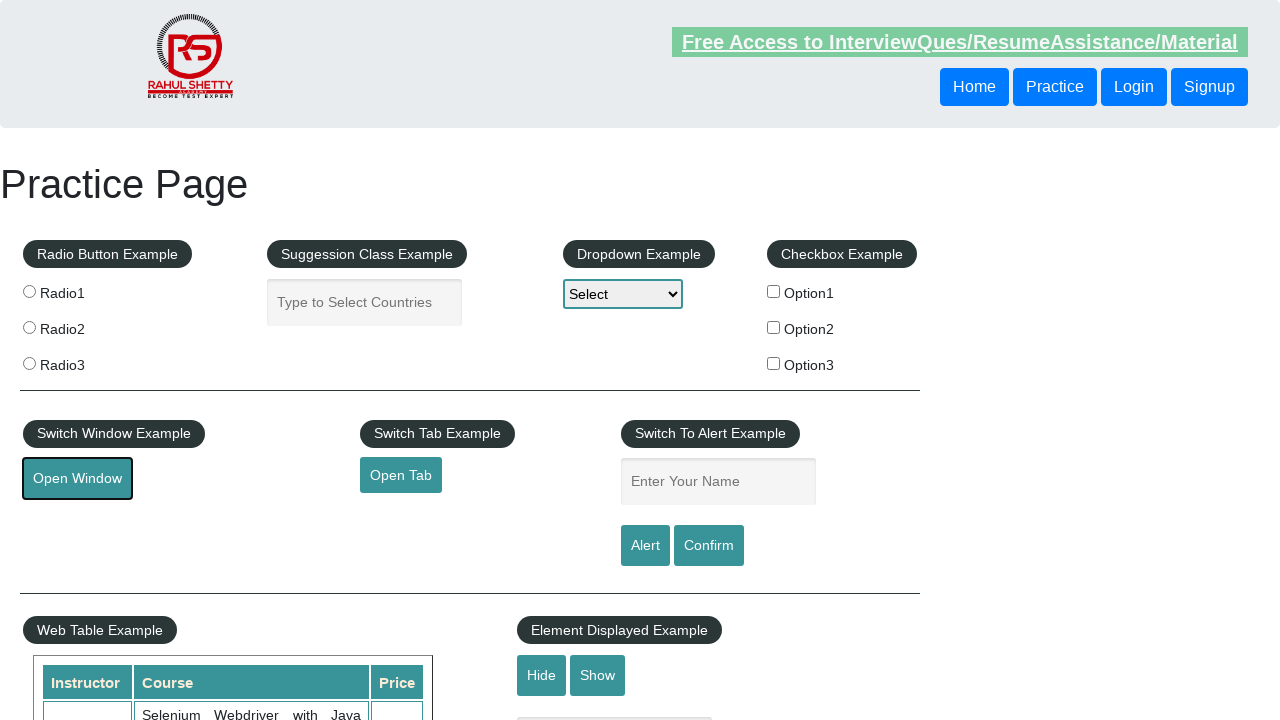

Verified original window is still accessible by finding button element
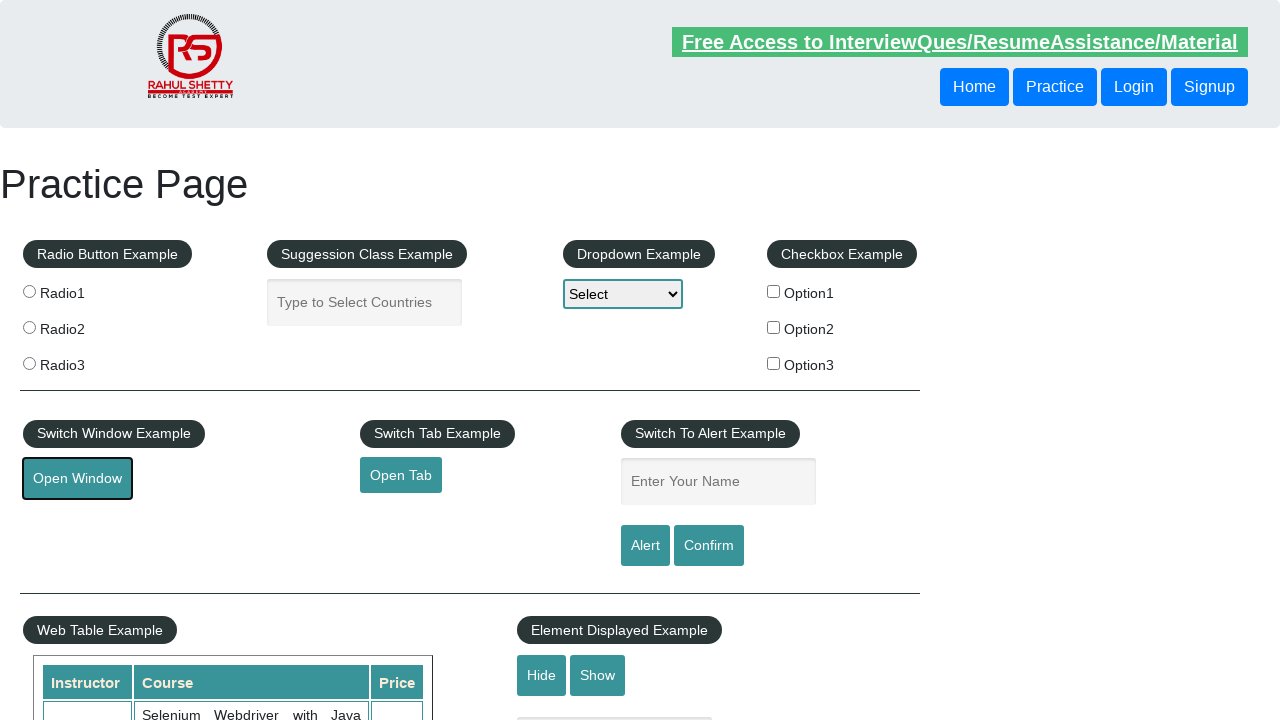

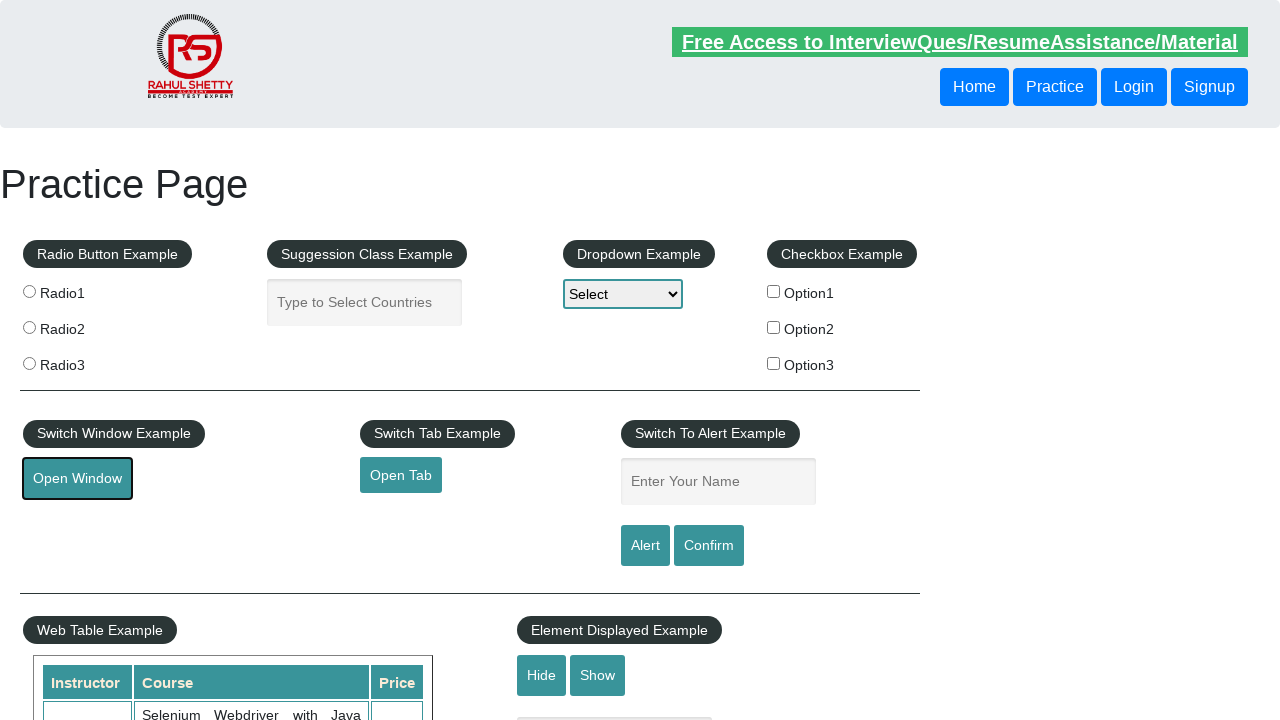